Tests that toggle and label controls are hidden when editing a todo item

Starting URL: https://demo.playwright.dev/todomvc

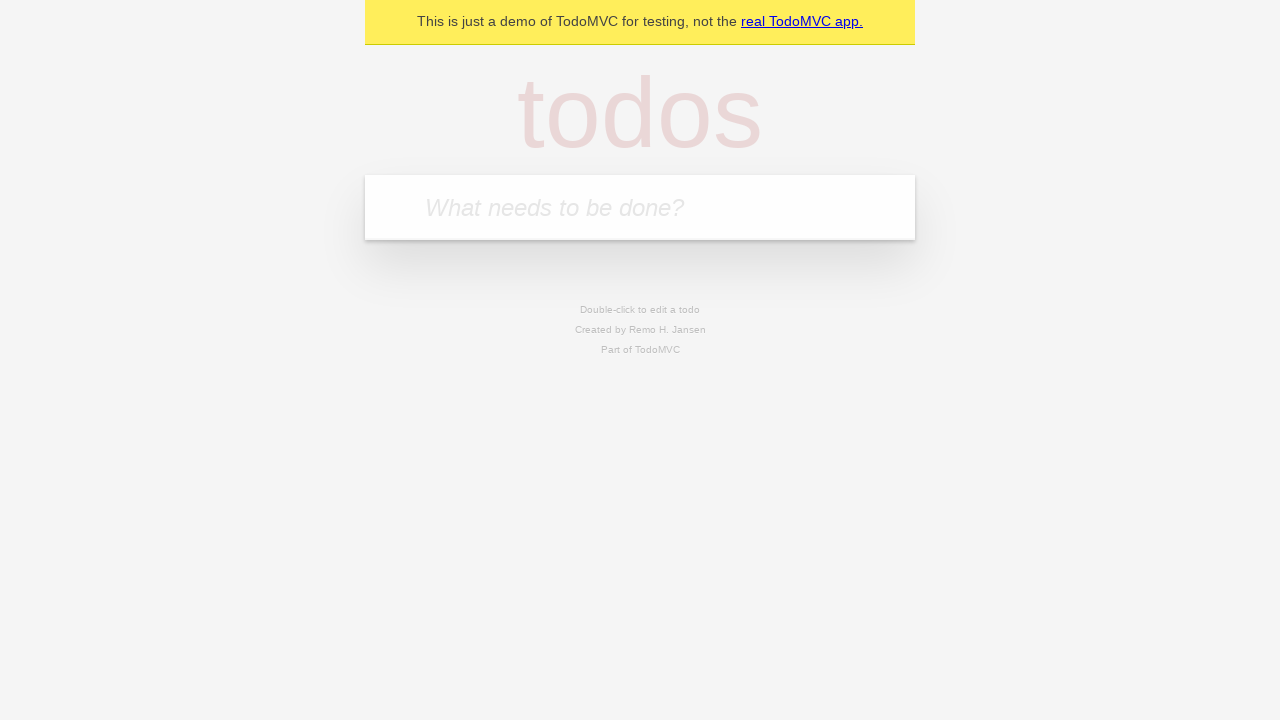

Filled first todo input with 'buy some cheese' on .new-todo
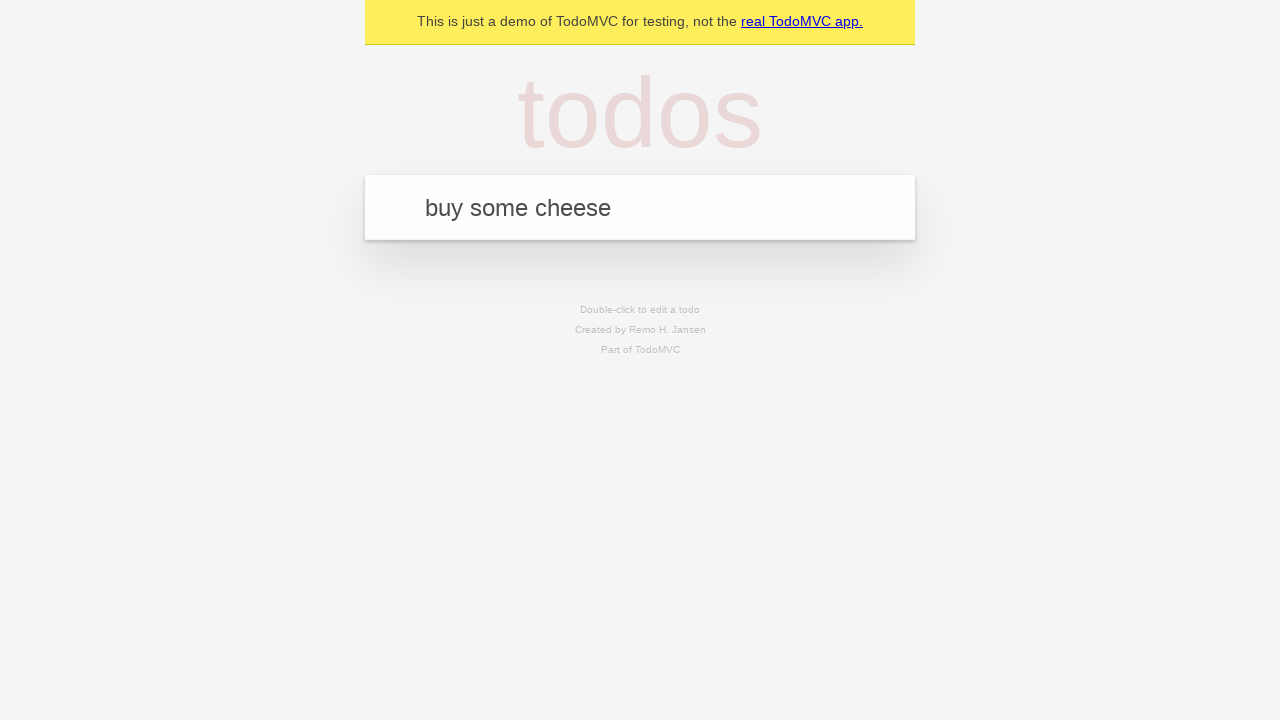

Pressed Enter to create first todo on .new-todo
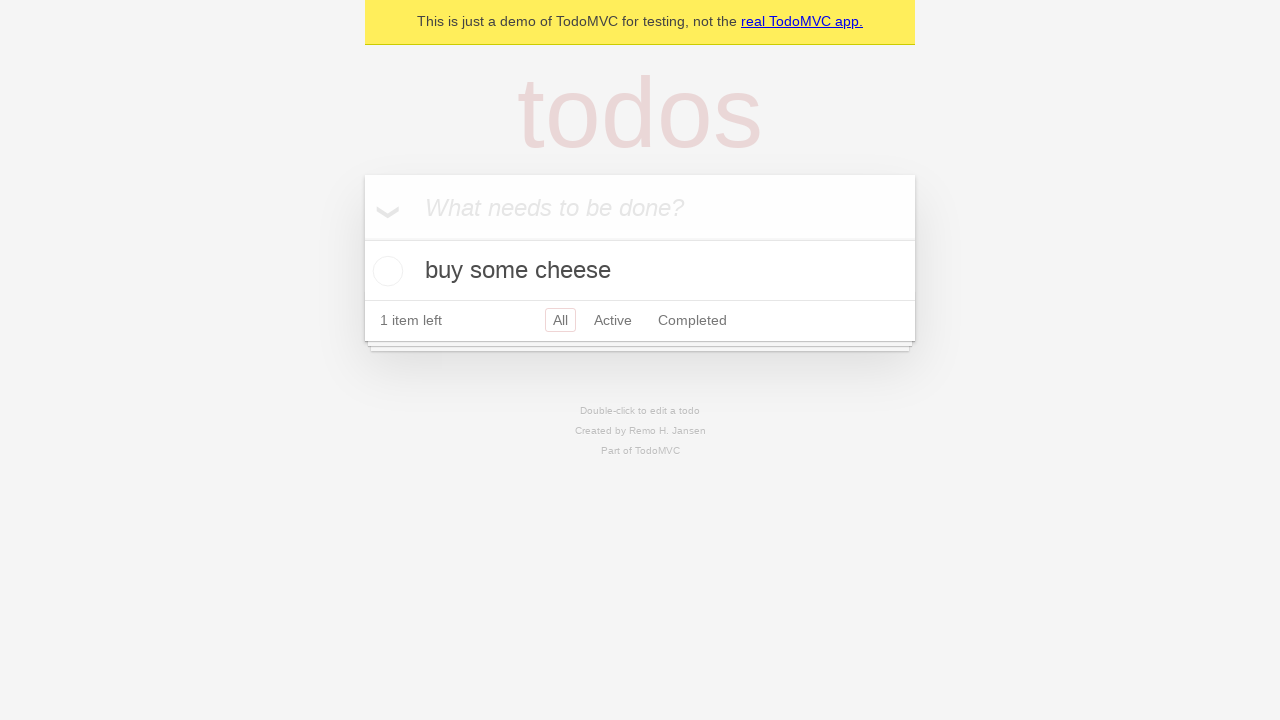

Filled second todo input with 'feed the cat' on .new-todo
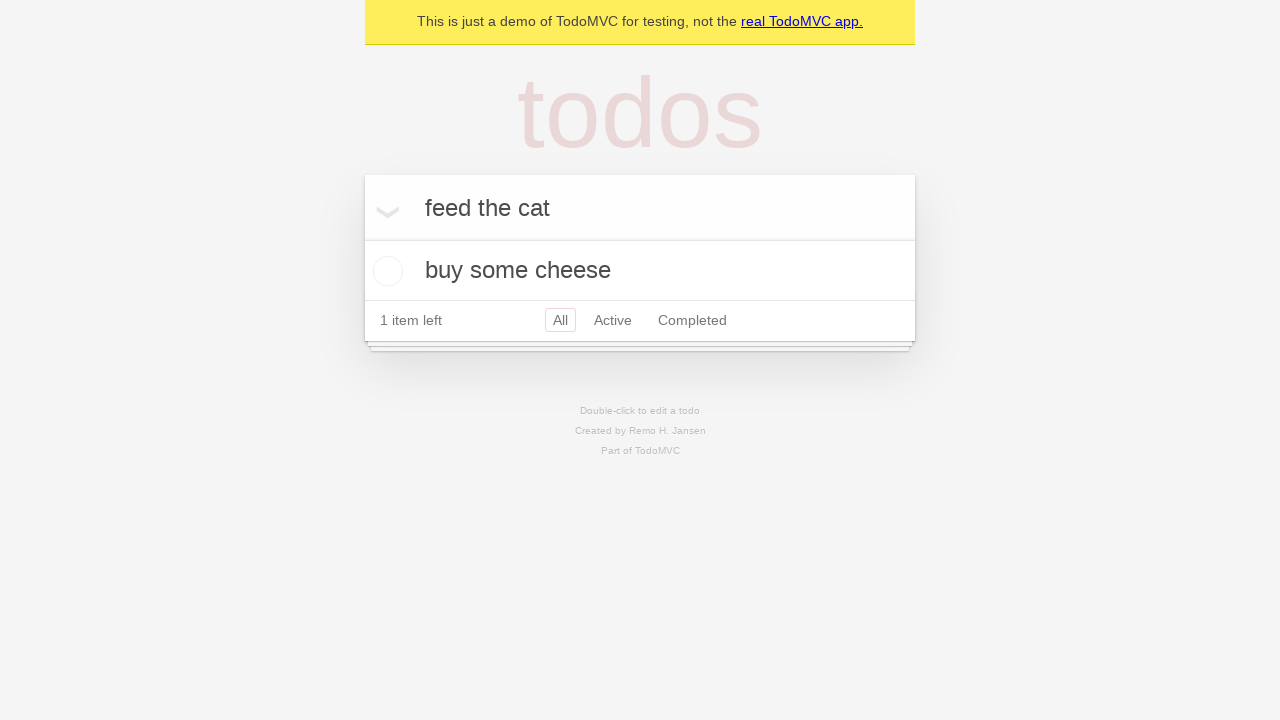

Pressed Enter to create second todo on .new-todo
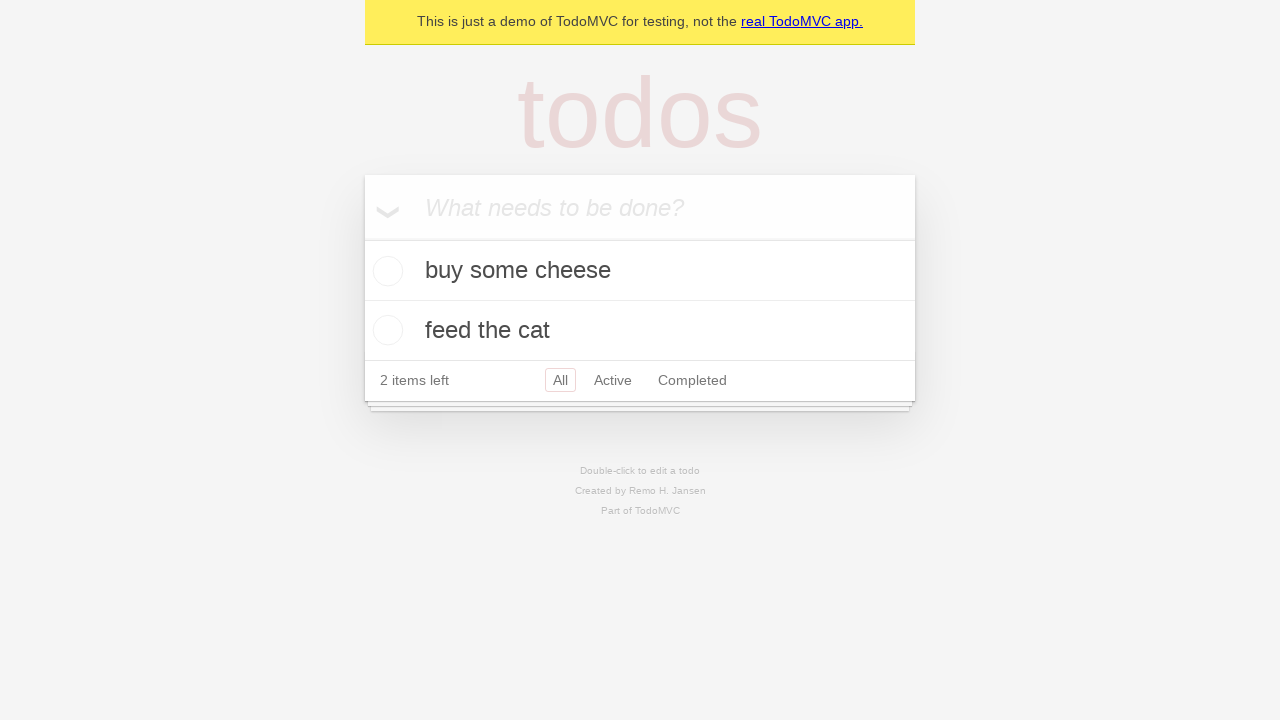

Filled third todo input with 'book a doctors appointment' on .new-todo
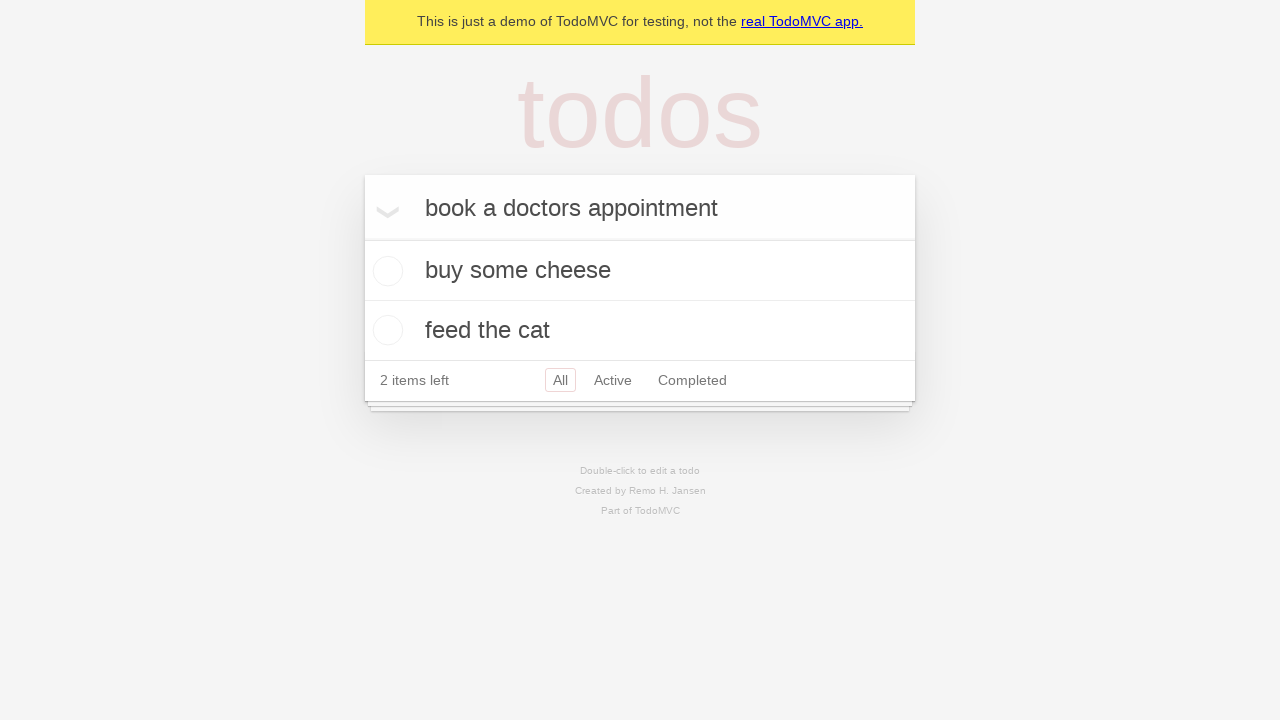

Pressed Enter to create third todo on .new-todo
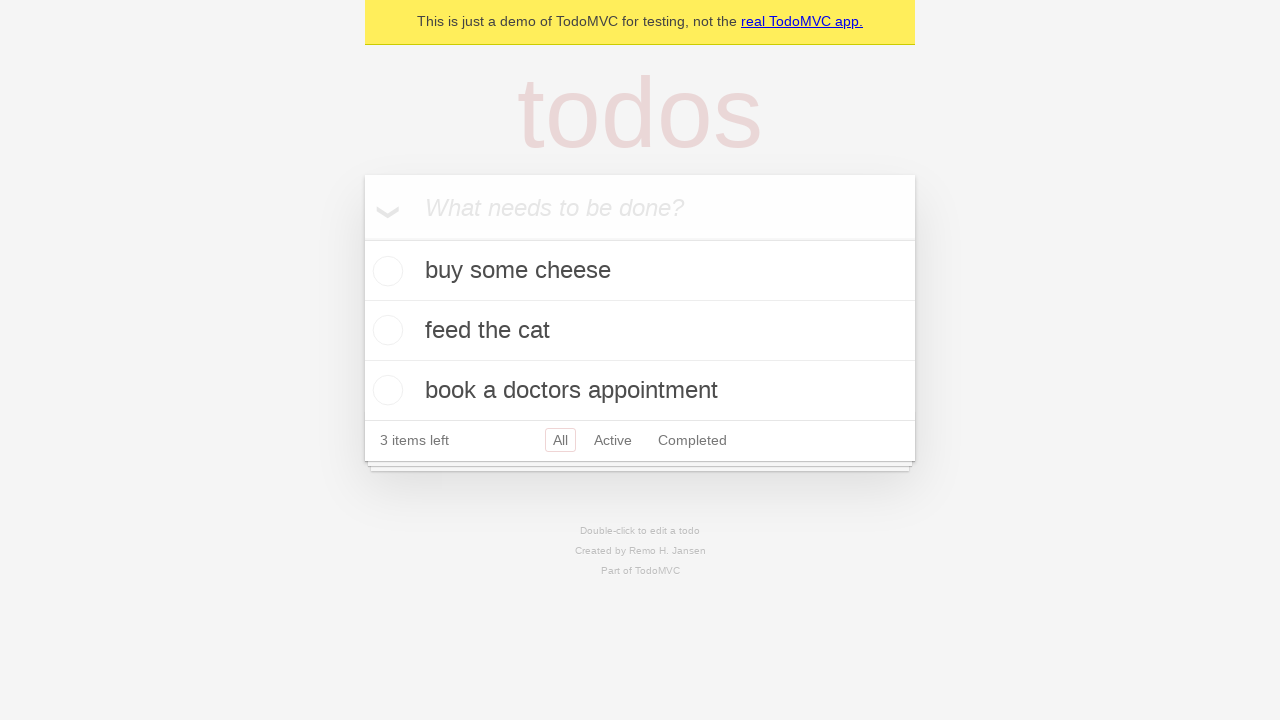

Double-clicked second todo item to enter edit mode at (640, 331) on .todo-list li >> nth=1
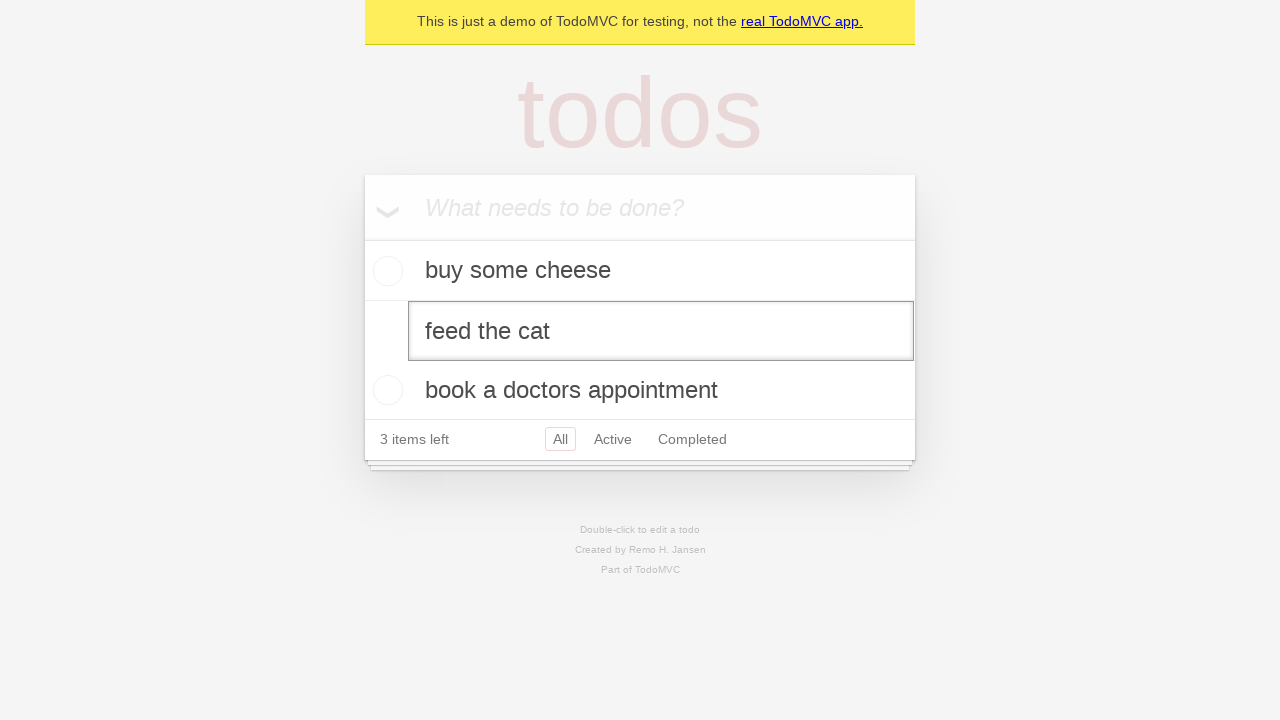

Todo item entered editing state and toggle/label controls are hidden
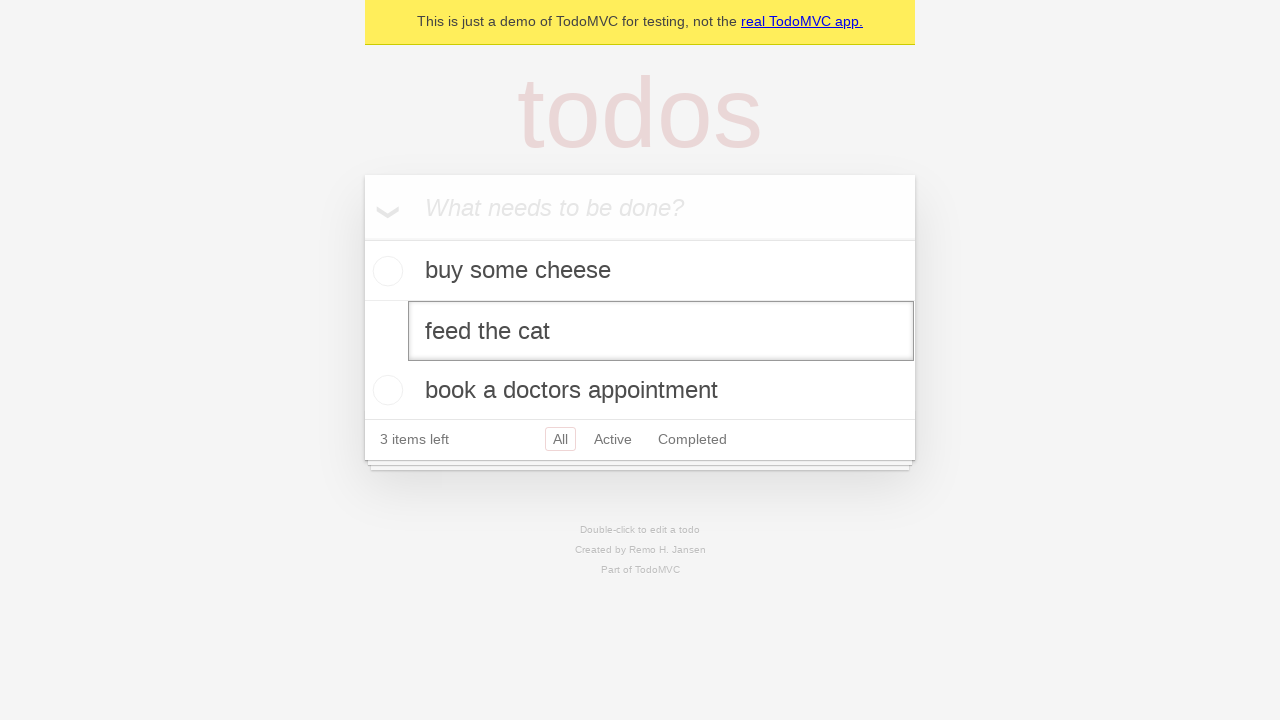

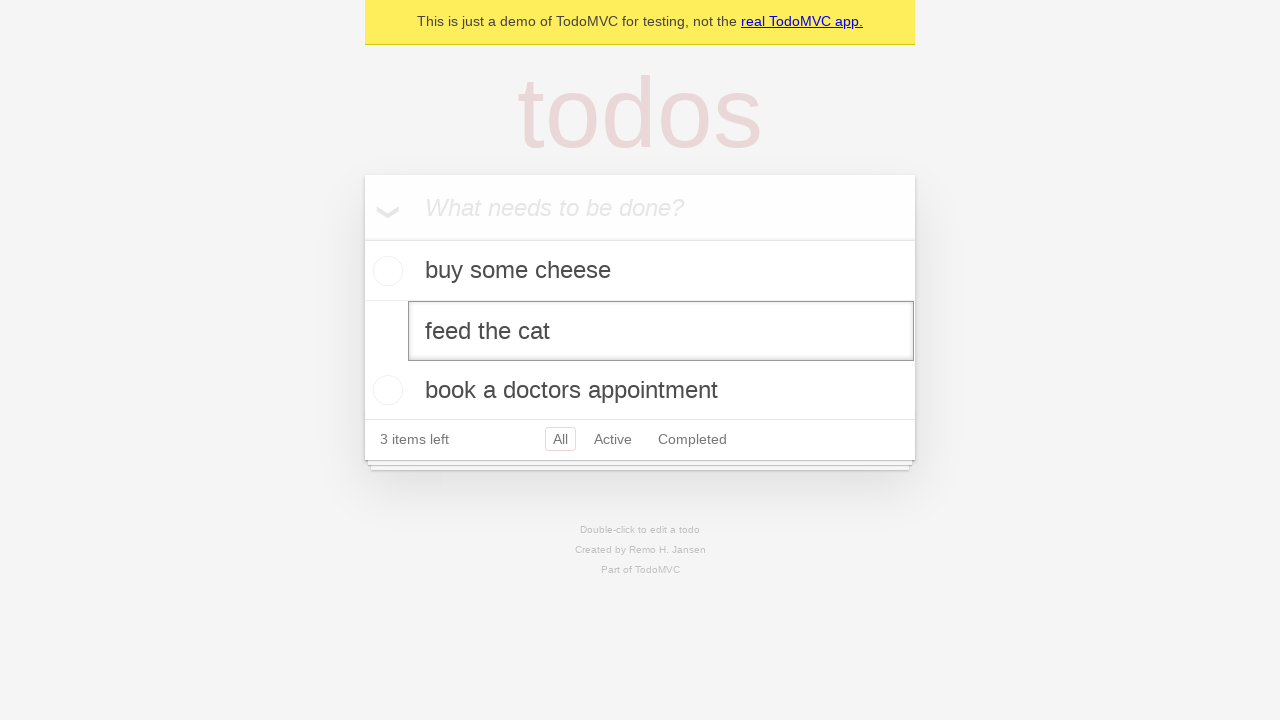